Tests that the first option in the dropdown displays the expected placeholder text "Please select an option" and verifies it's unselectable

Starting URL: https://the-internet.herokuapp.com/

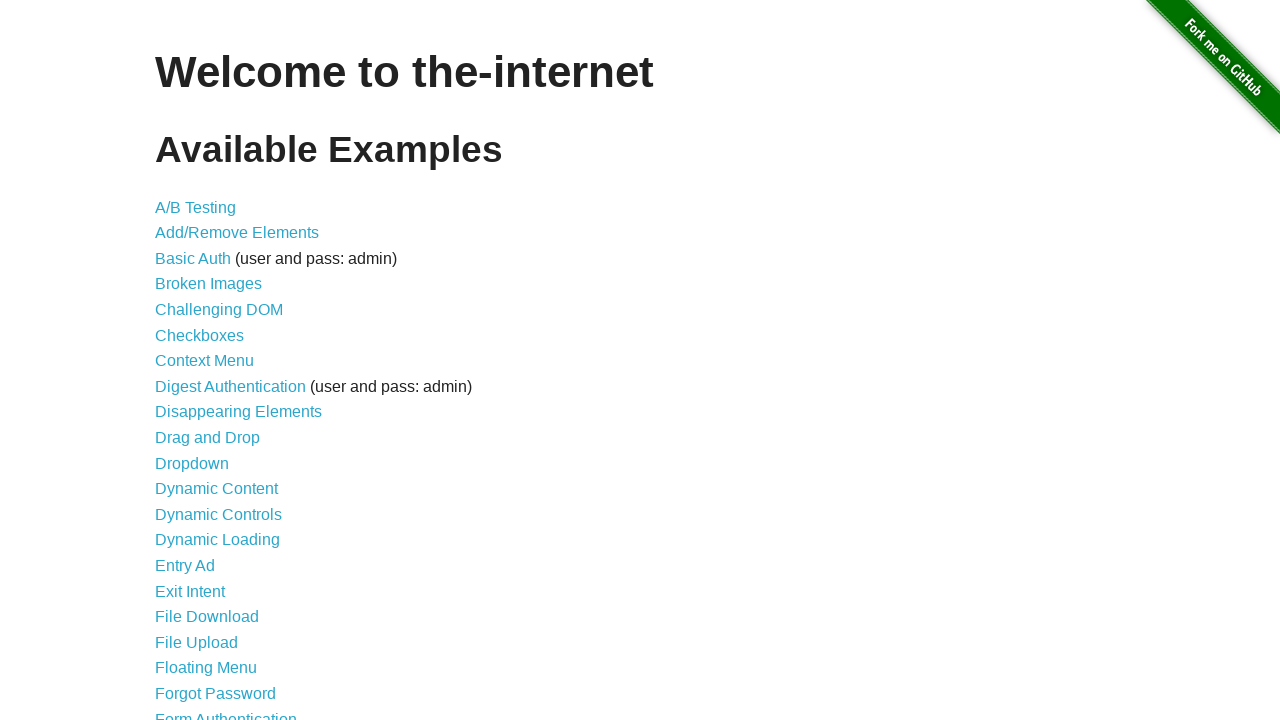

Waited for page to load - h1 element found
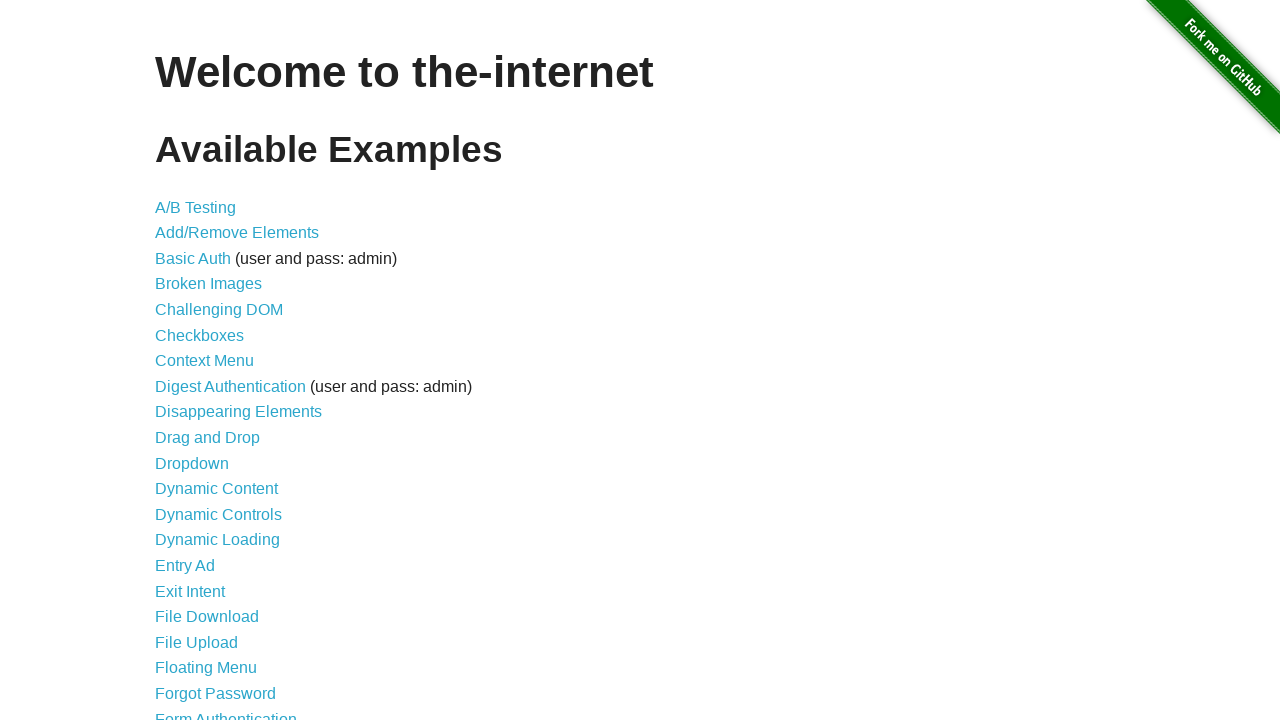

Clicked on Dropdown link in navigation menu at (192, 463) on xpath=/html/body/div[2]/div/ul/li[11]/a
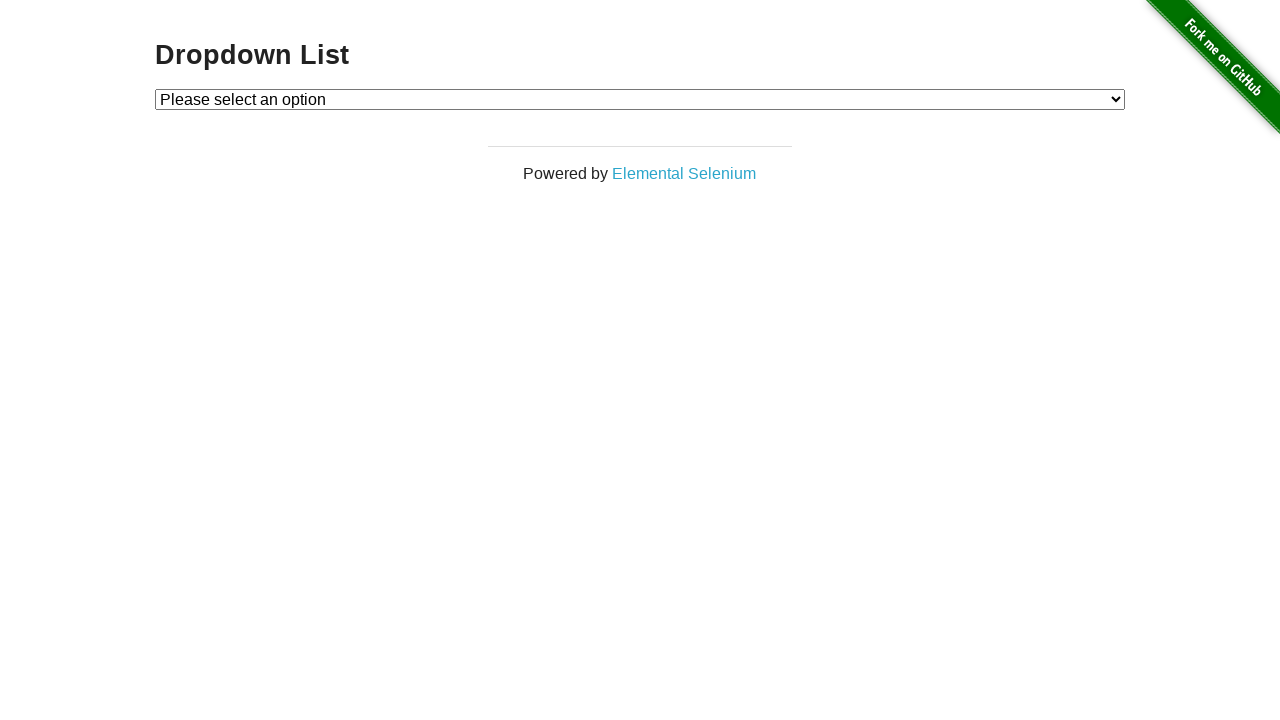

Clicked dropdown element to open options at (640, 99) on #dropdown
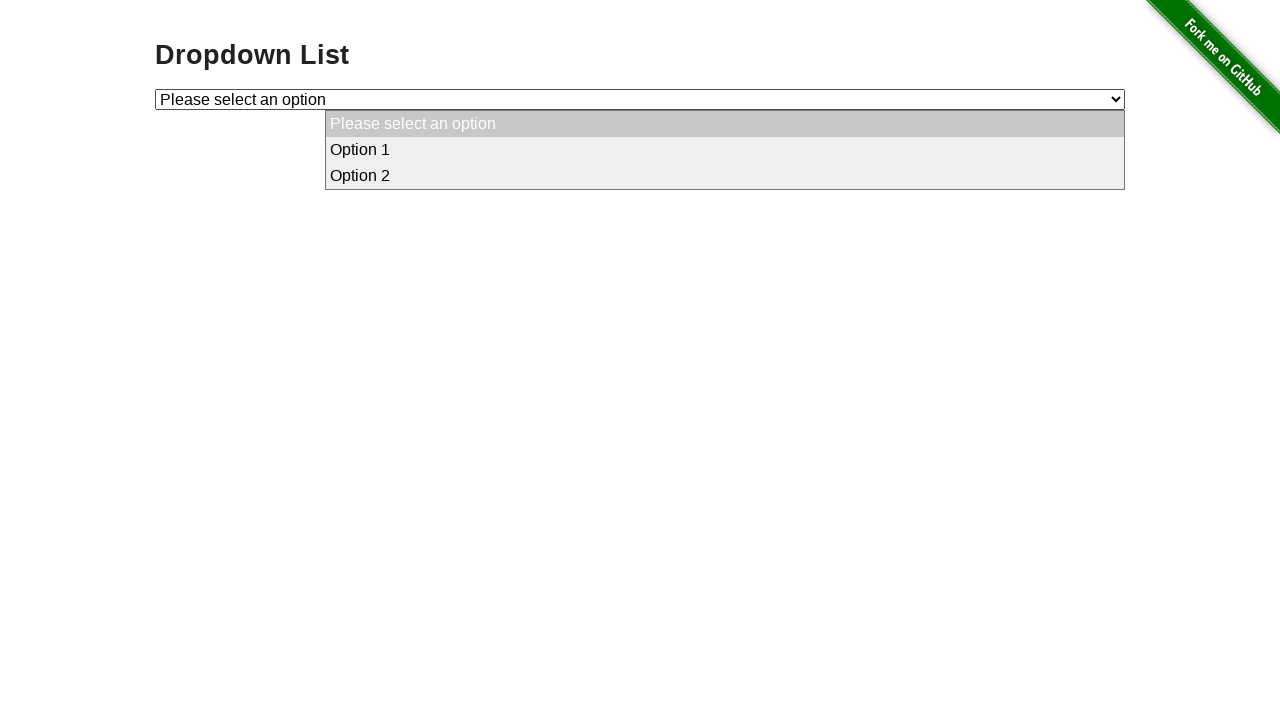

Located first option element in dropdown
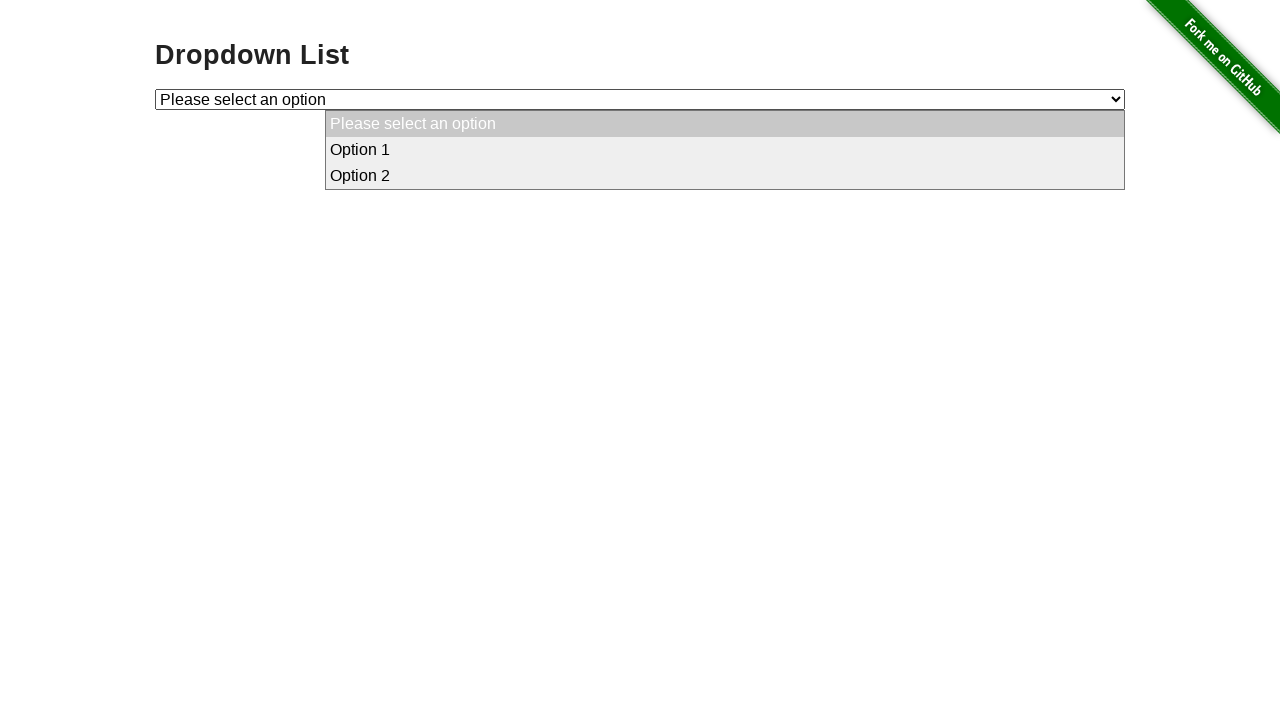

Verified first option displays placeholder text 'Please select an option'
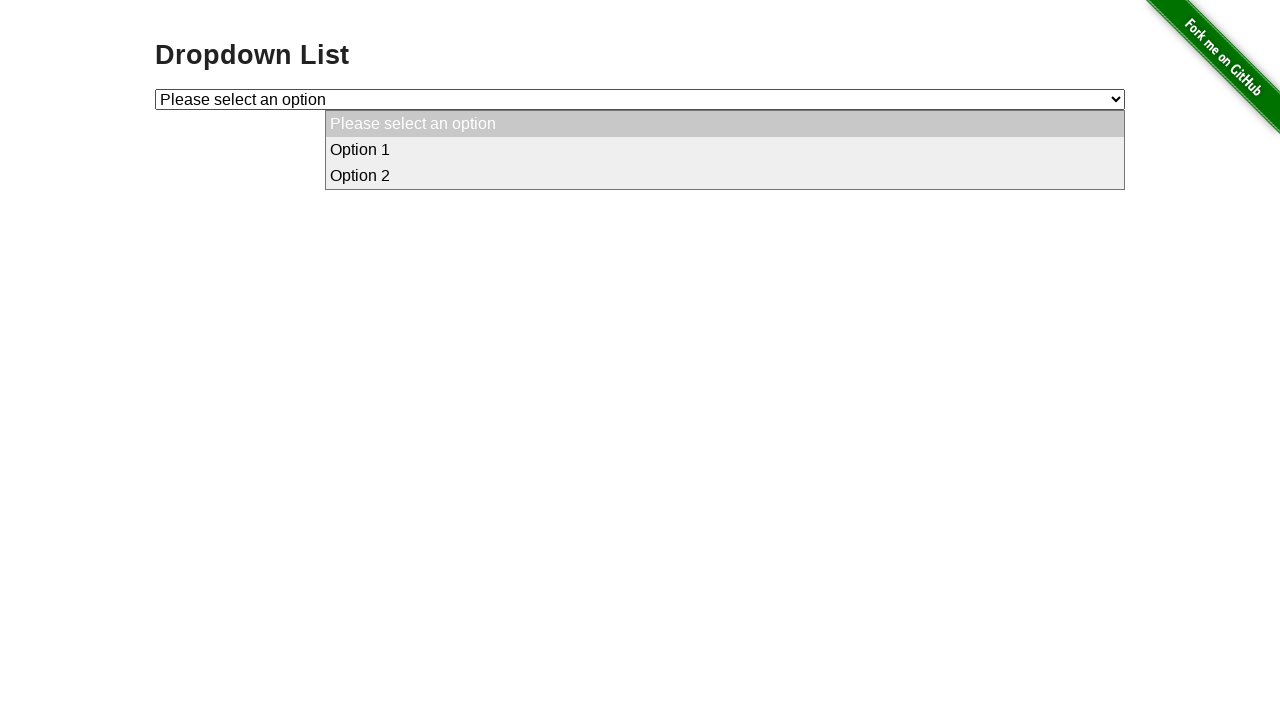

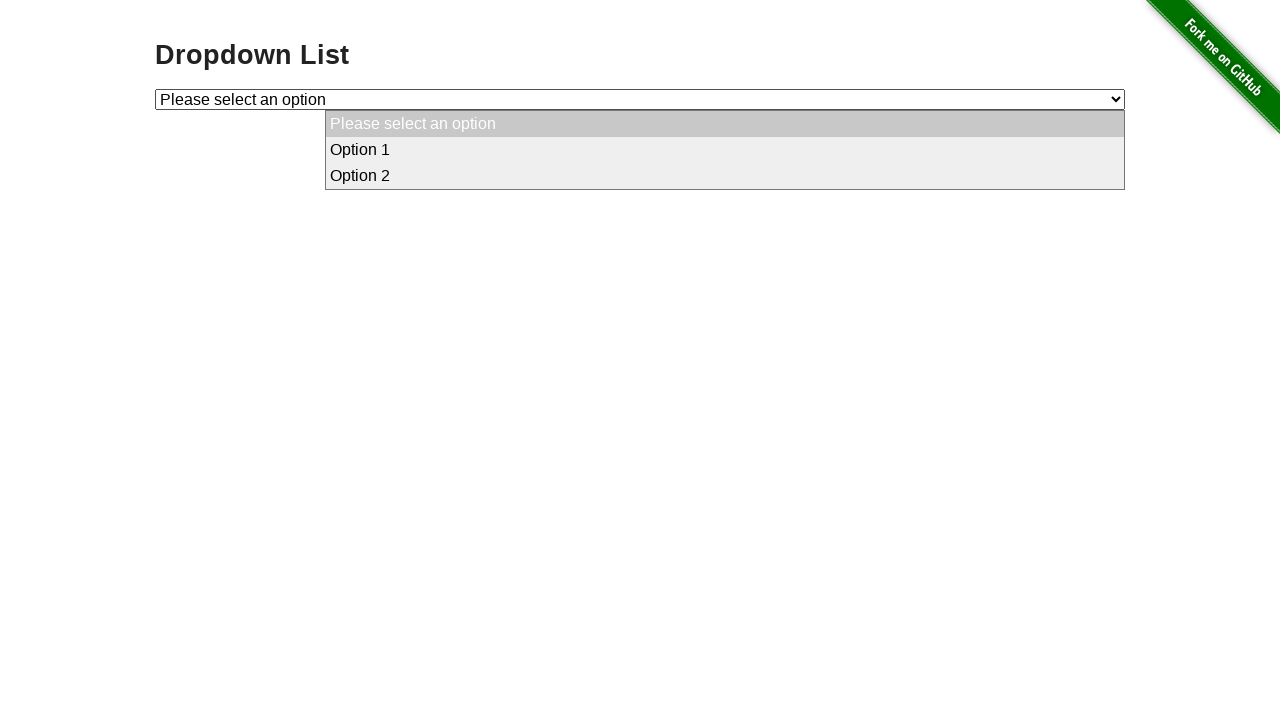